Tests a form submission flow by filling email and password fields, selecting a checkbox, submitting the form, and handling an alert dialog

Starting URL: http://automationbykrishna.com/

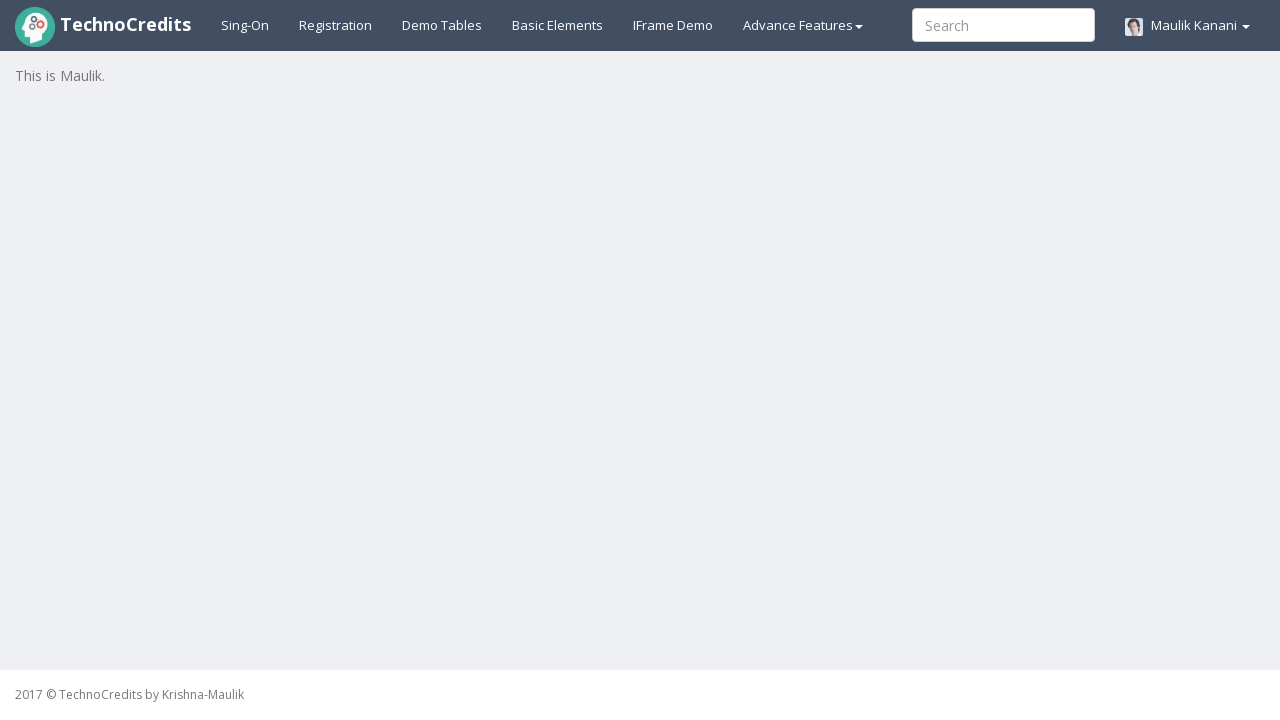

Clicked on BasicElements section at (558, 25) on #basicelements
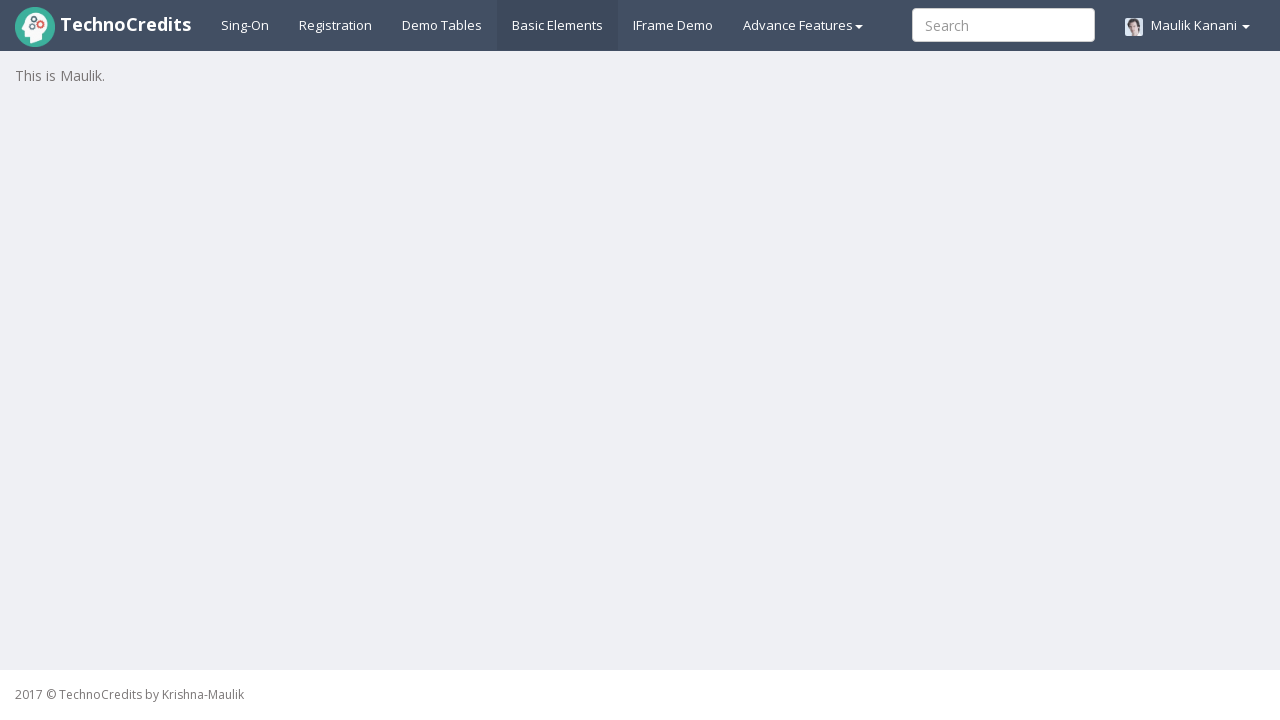

Waited 2 seconds for form to load
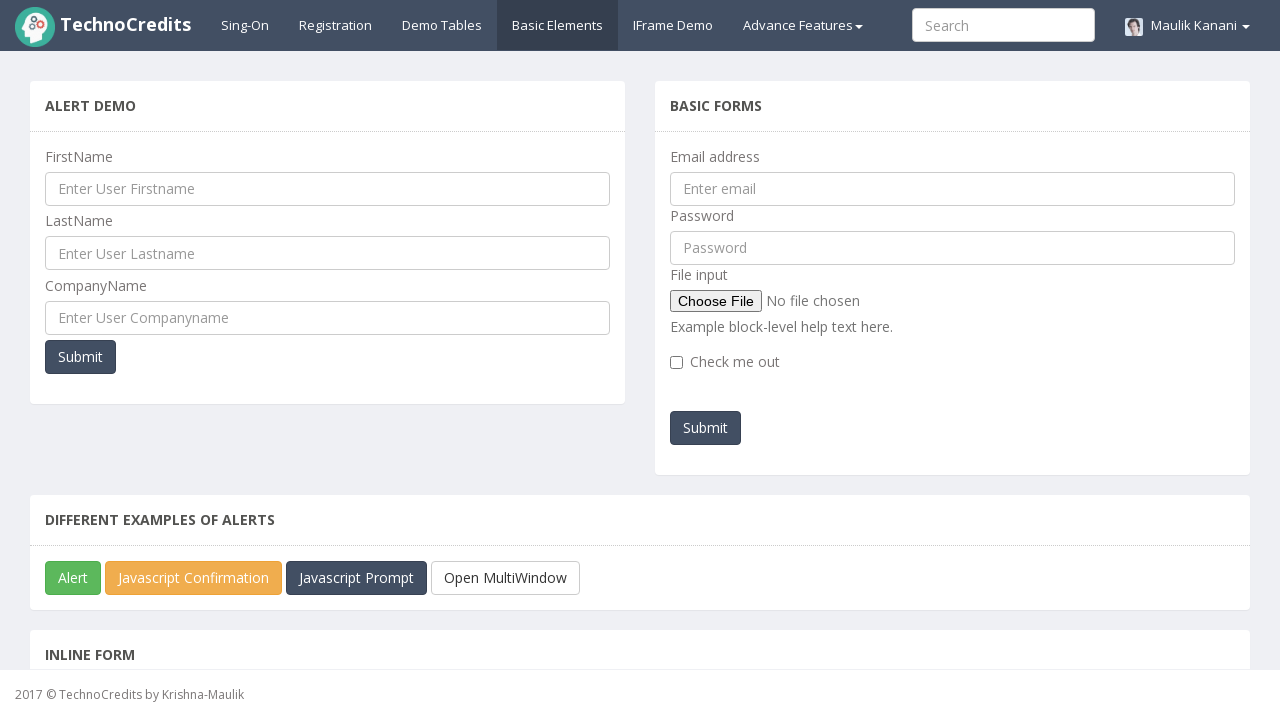

Filled email field with 'testuser247@example.com' on #exampleInputEmail1
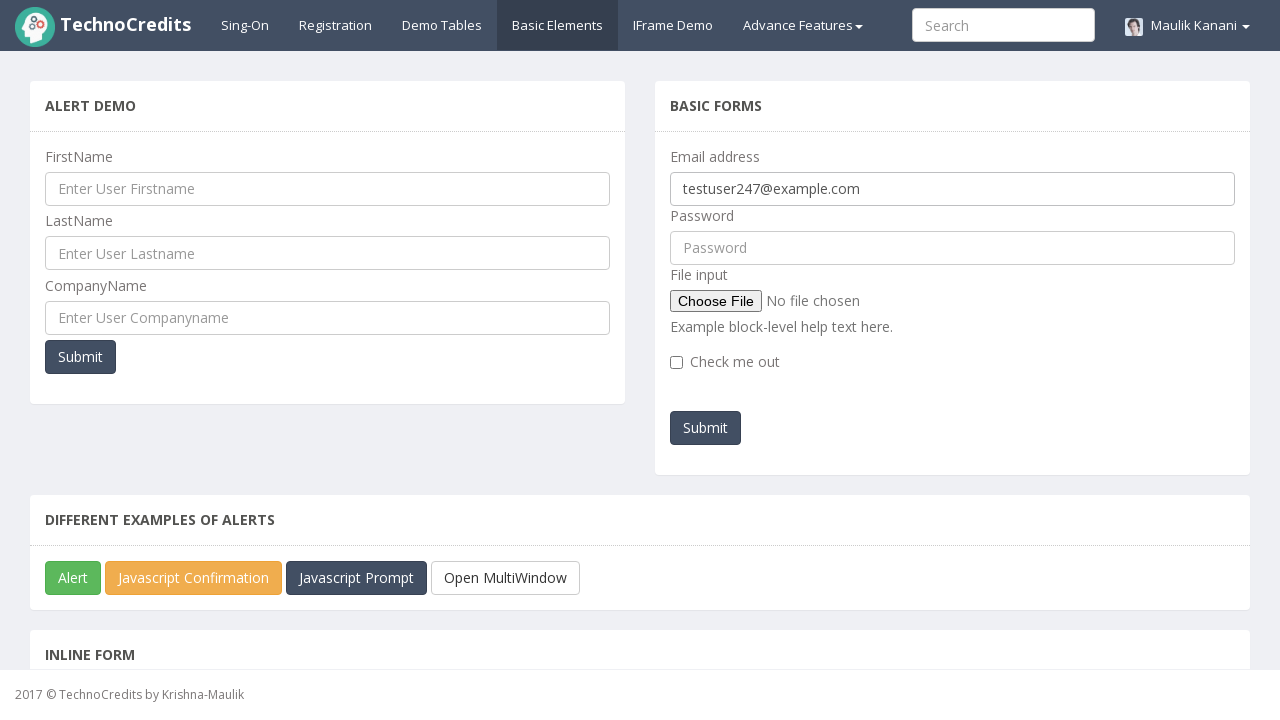

Filled password field with 'TestPass#892' on #pwd
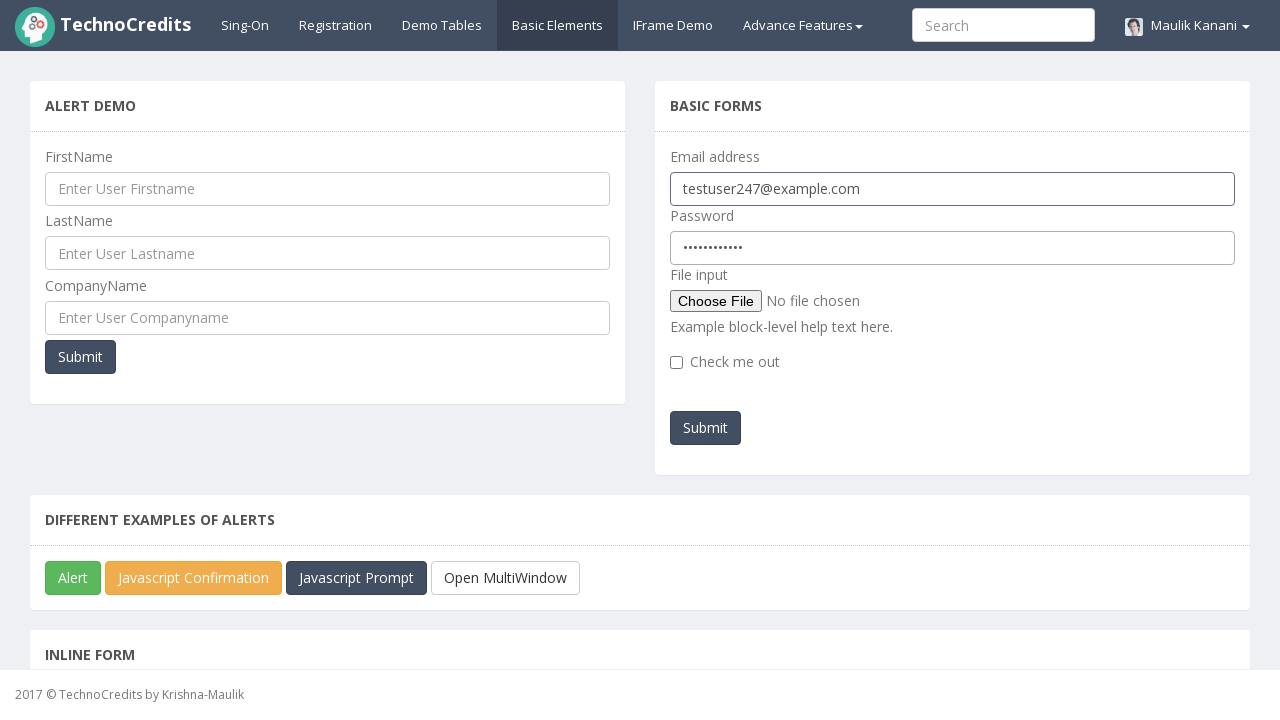

Clicked checkbox in second segment at (676, 362) on xpath=//div[@name='secondSegment']//input[@type='checkbox']
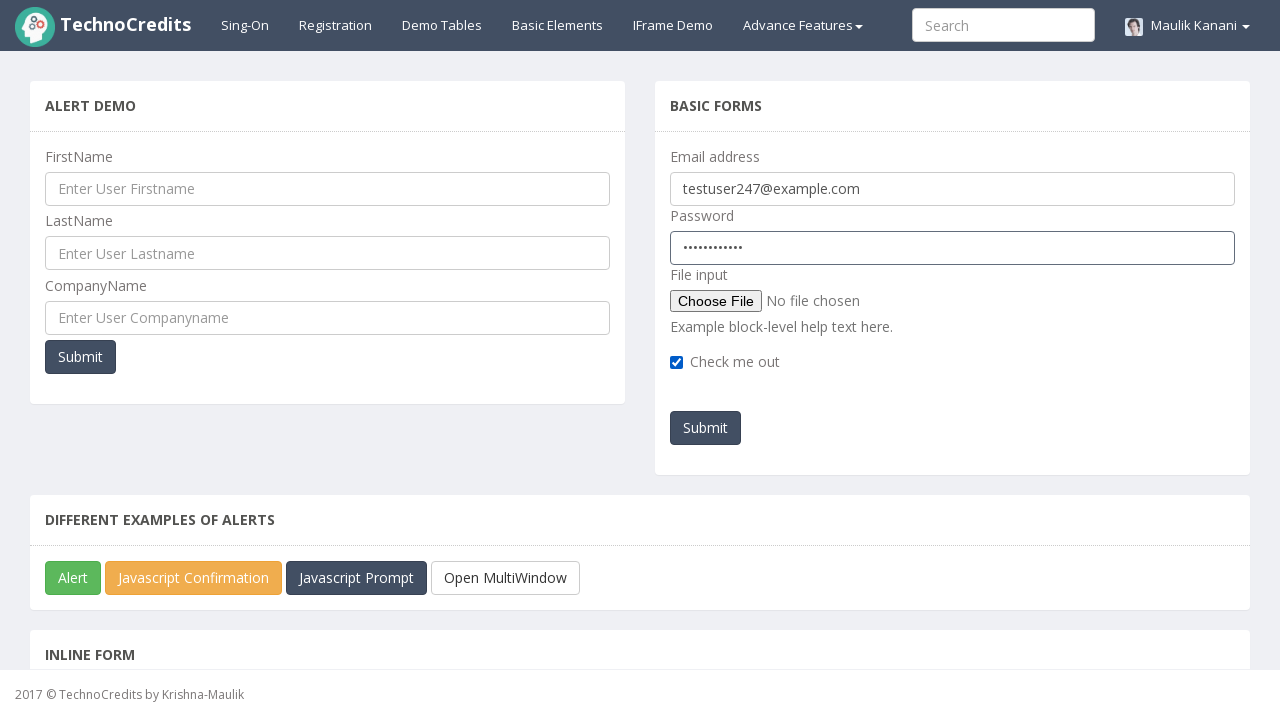

Clicked submit button at (706, 428) on #submitb2
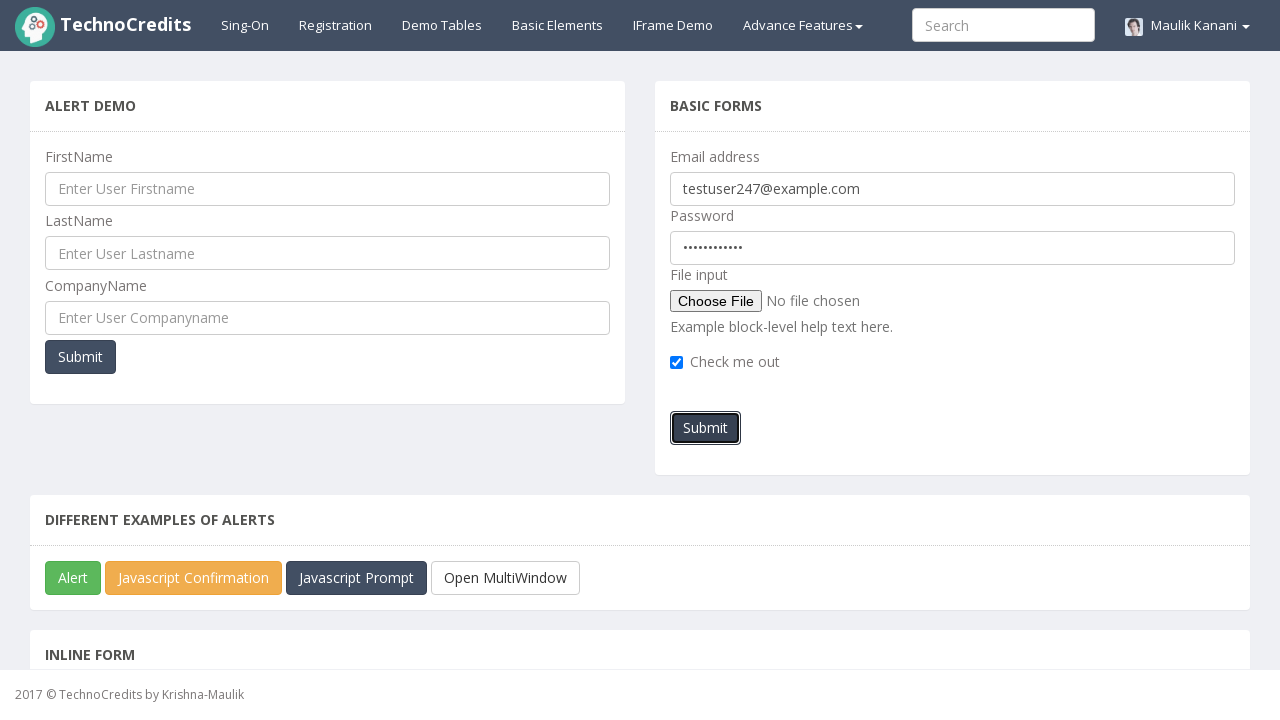

Set up alert dialog handler to accept dialogs
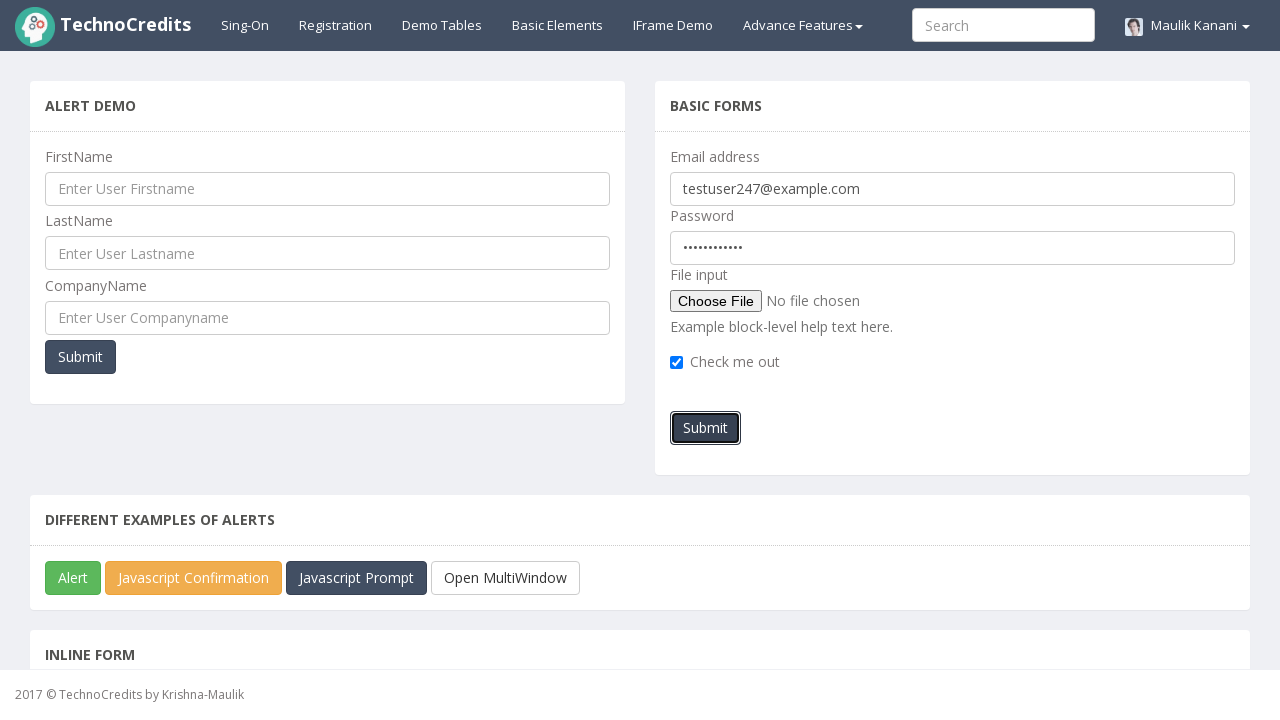

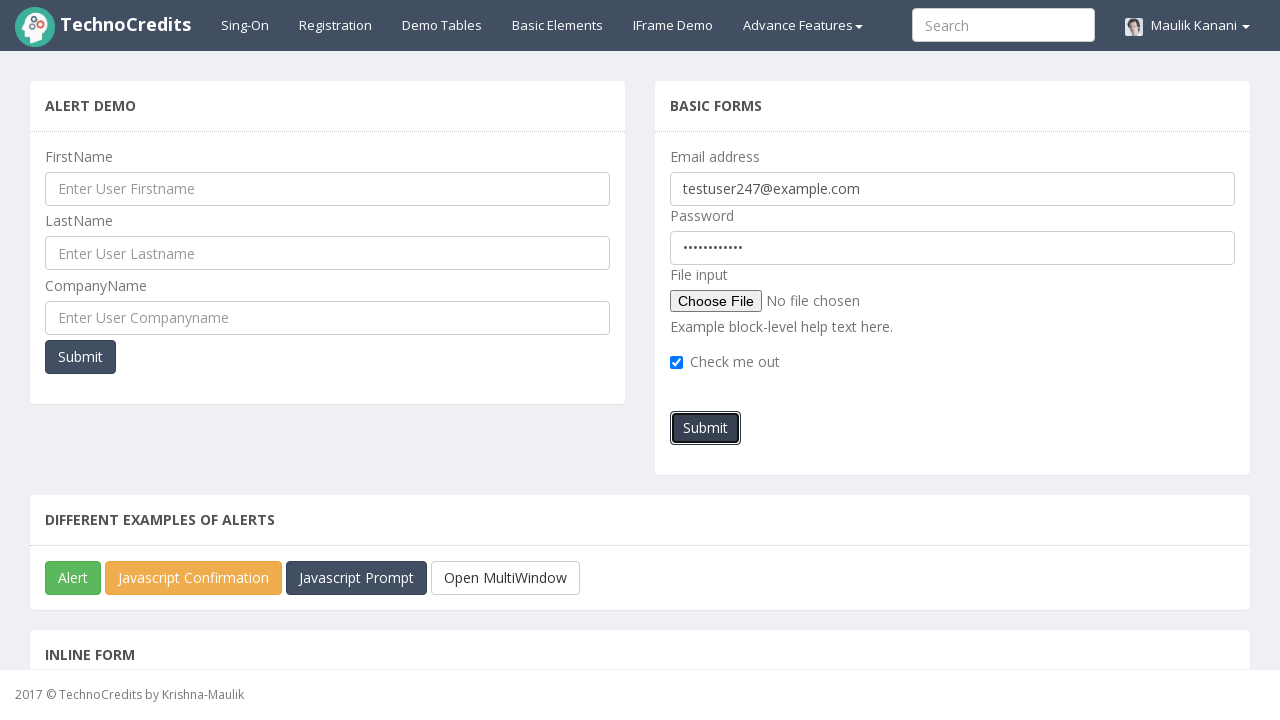